Tests JavaScript confirm dialog by clicking a button to trigger it, accepting the confirmation, and verifying the response shows "Ok"

Starting URL: https://practice.expandtesting.com/js-dialogs

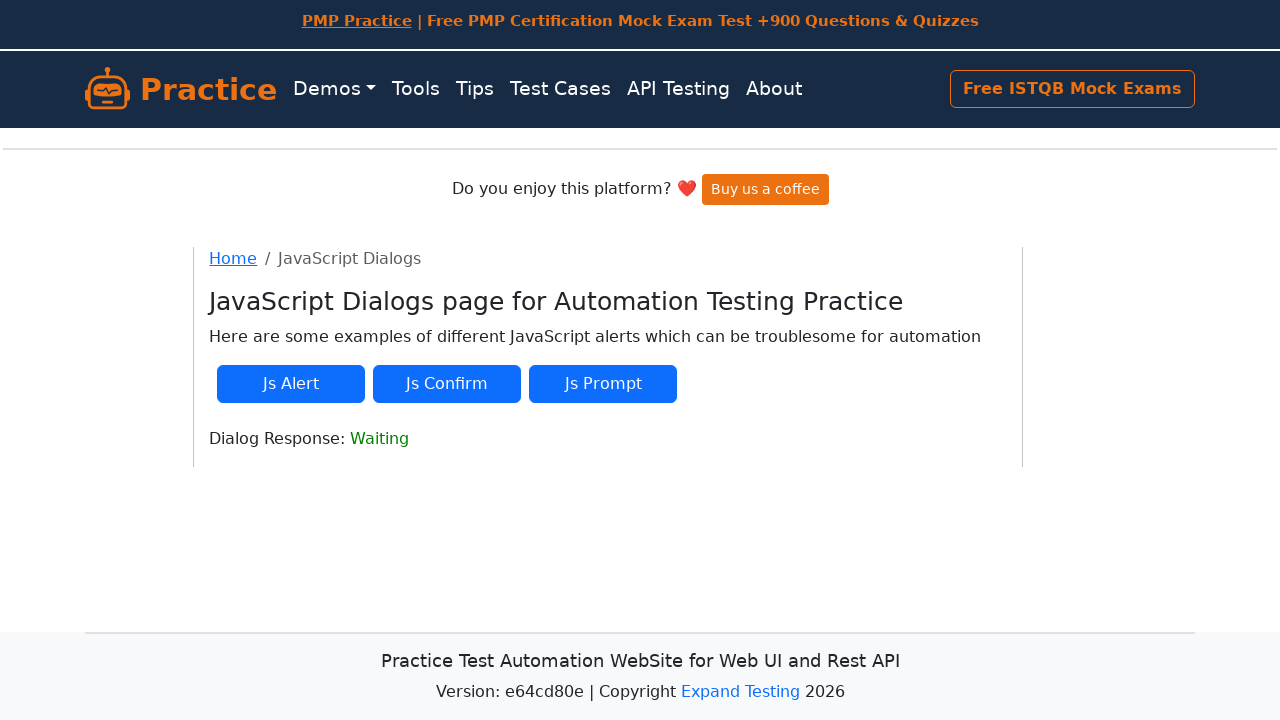

Set up dialog handler to accept confirm dialog
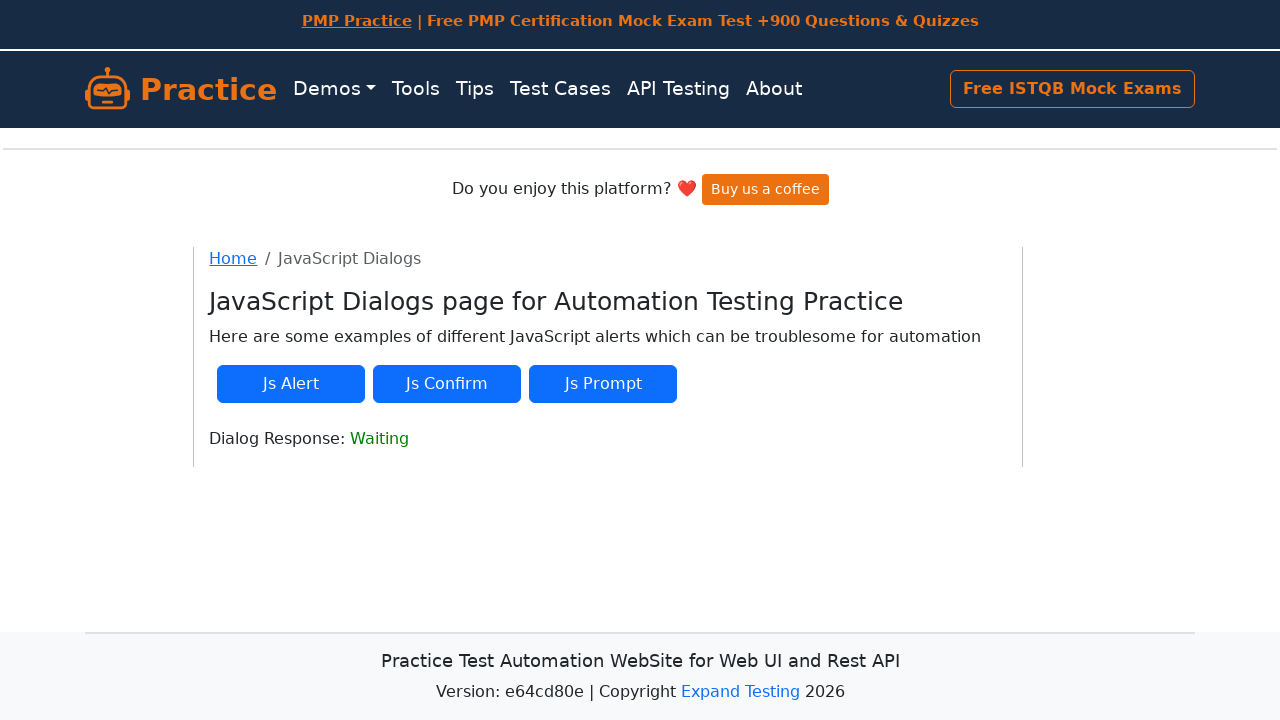

Clicked button to trigger JavaScript confirm dialog at (447, 384) on #js-confirm
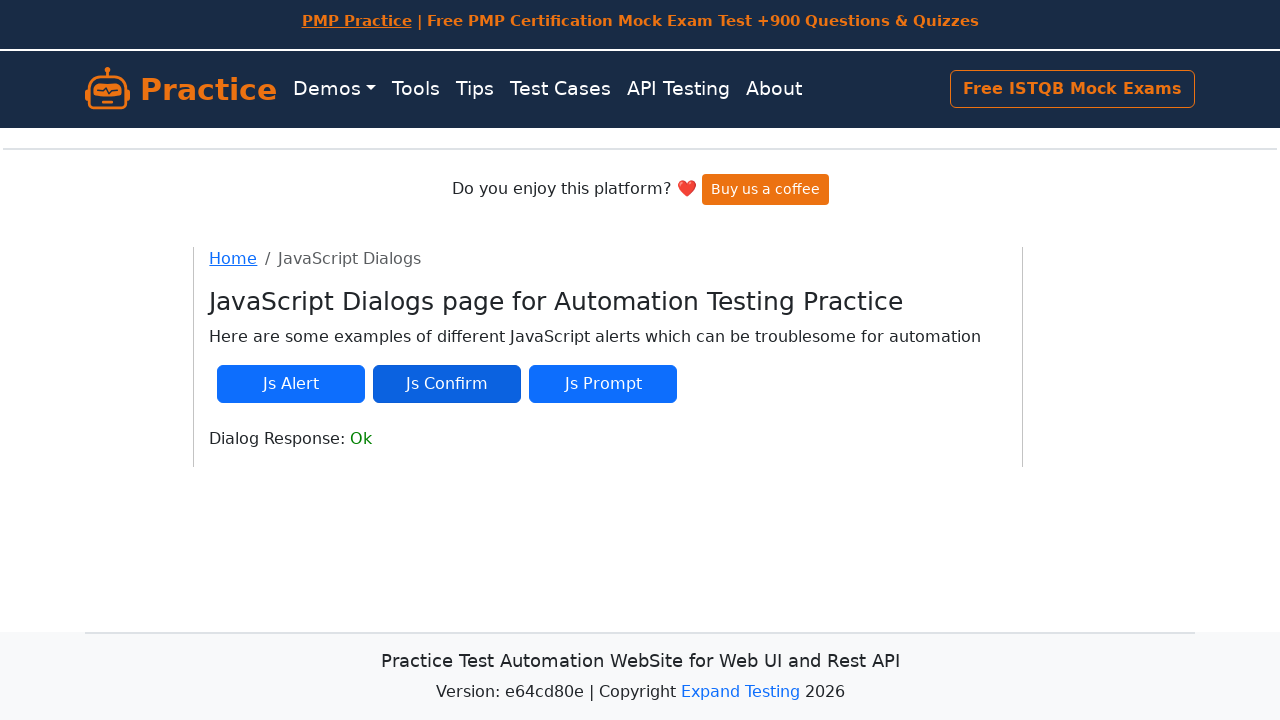

Dialog response element appeared on page
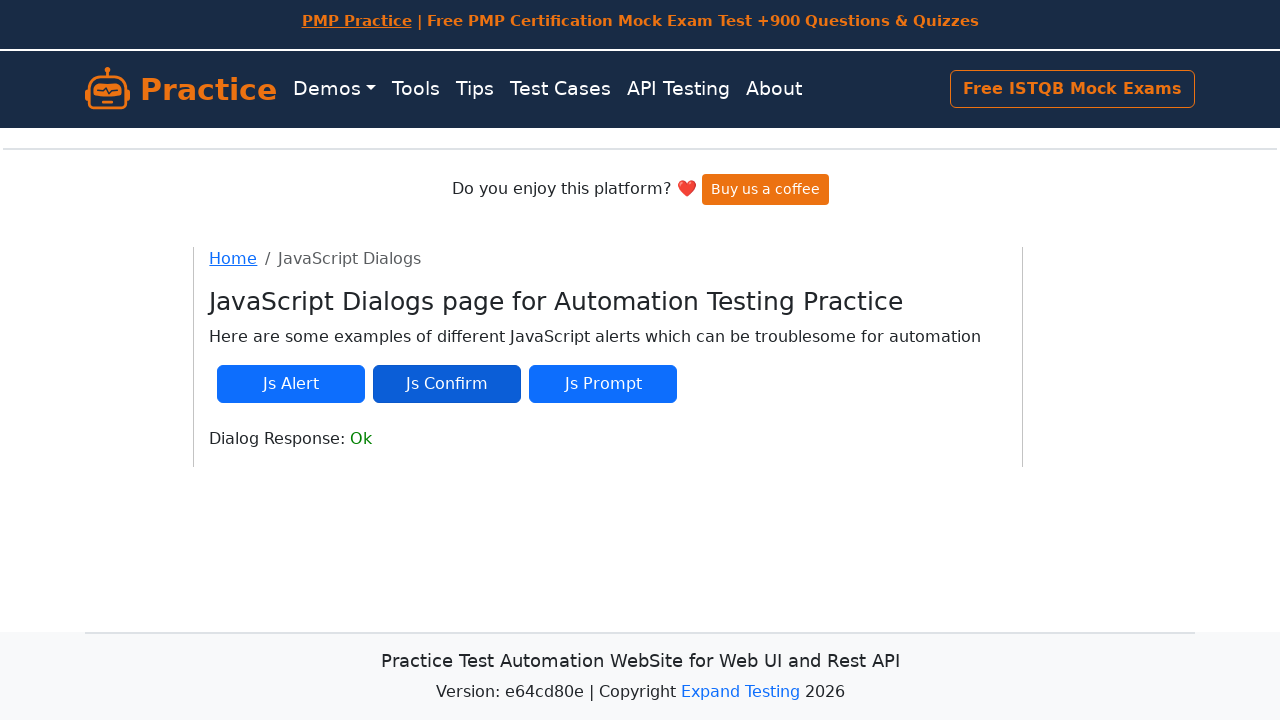

Verified that dialog response contains 'Ok'
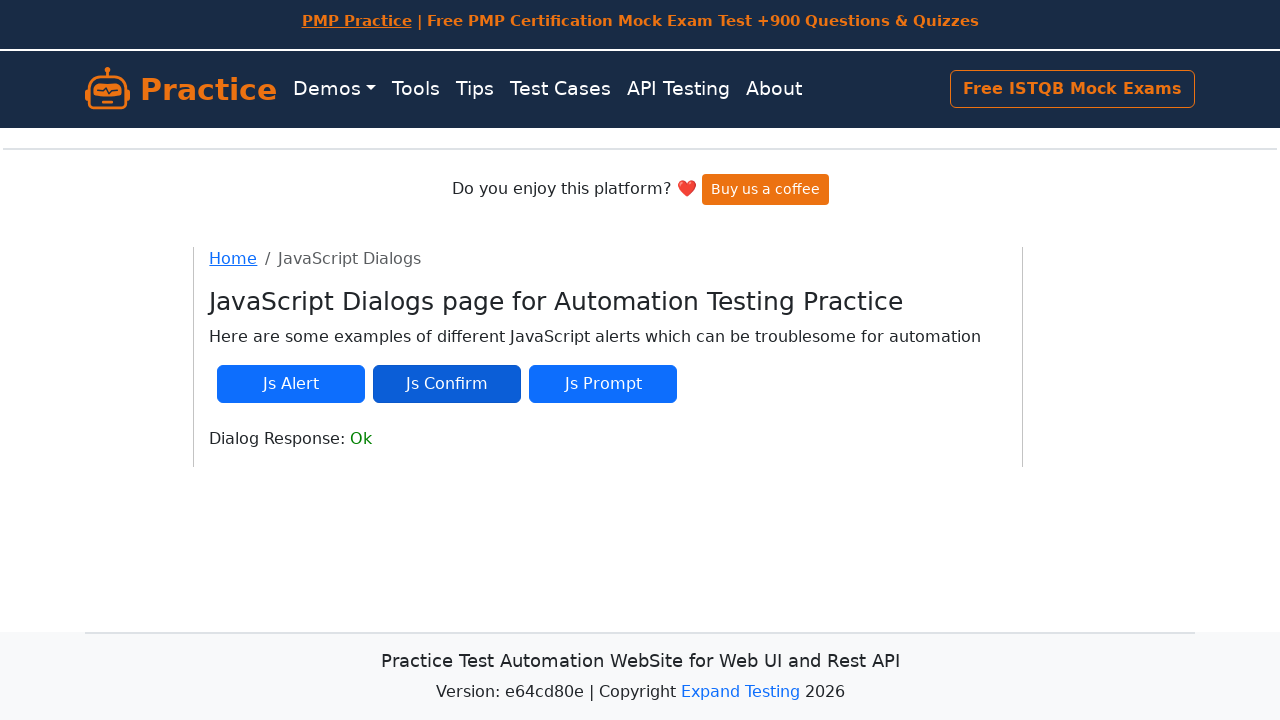

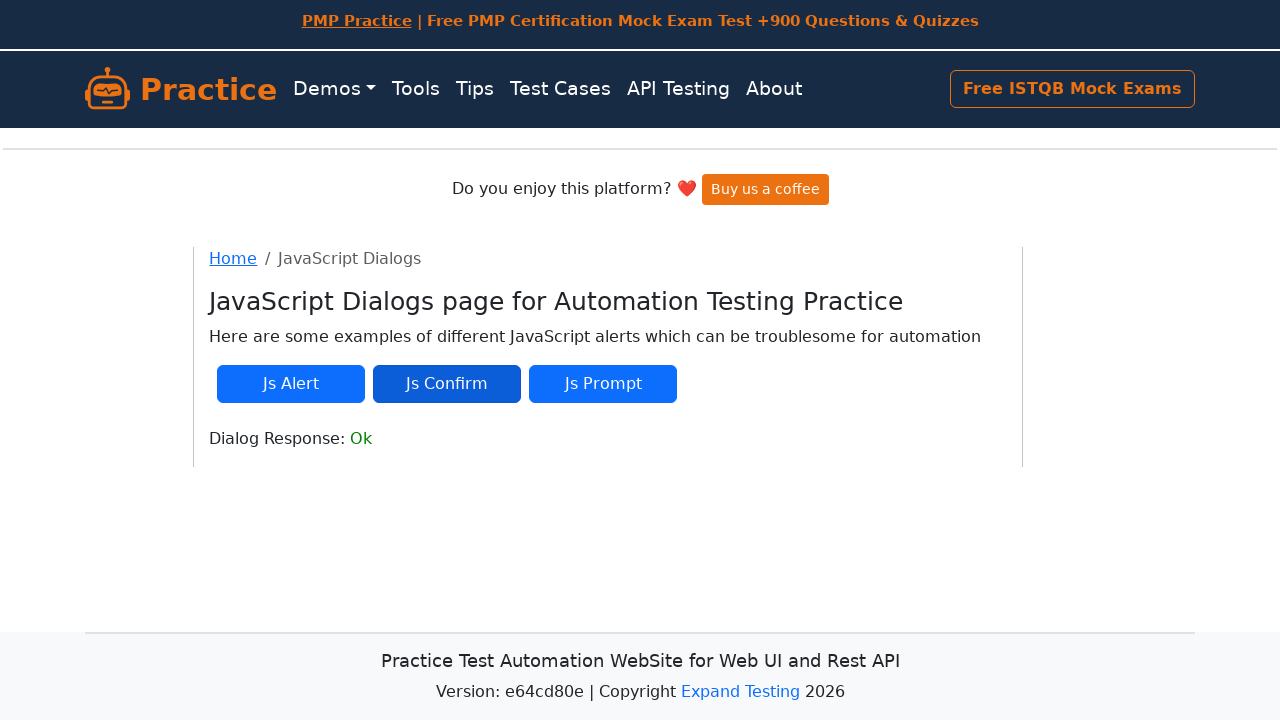